Tests blog search functionality by searching for a non-existent keyword and verifying the "No posts found" error message is displayed

Starting URL: https://hidemyacc.com/blog

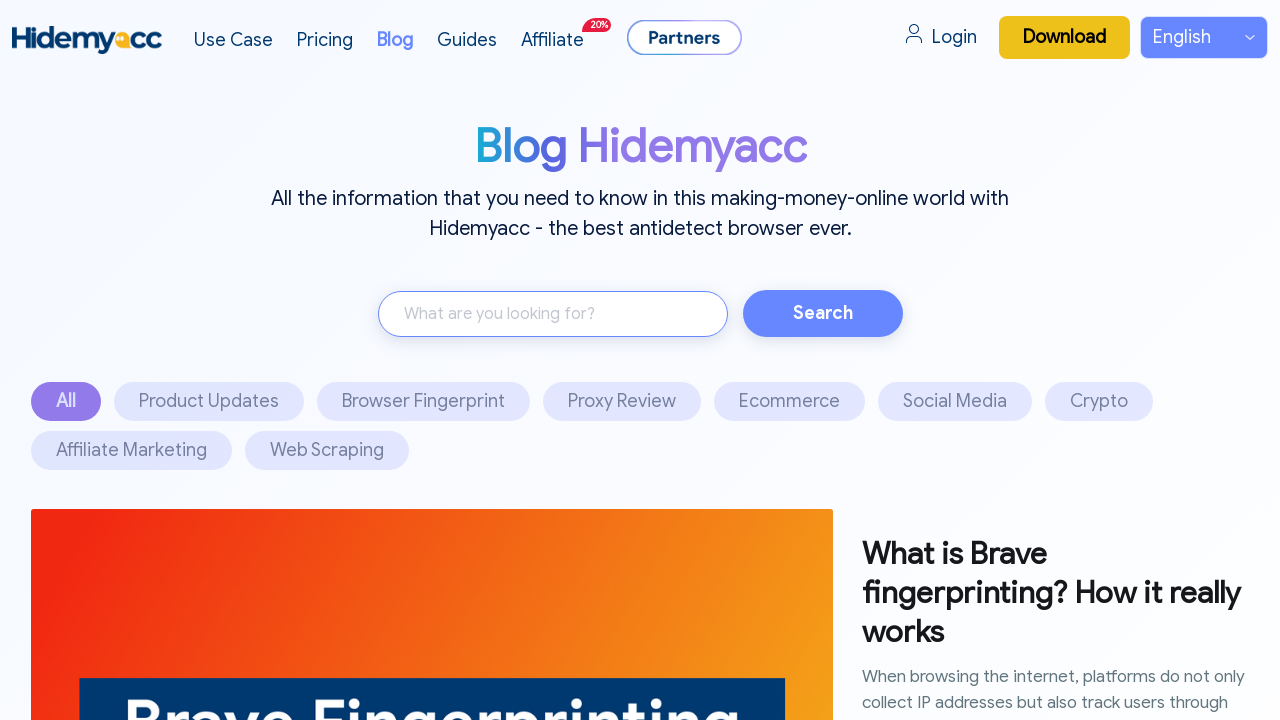

Filled search input with non-existent keyword '423432432423' on input[type="text"]
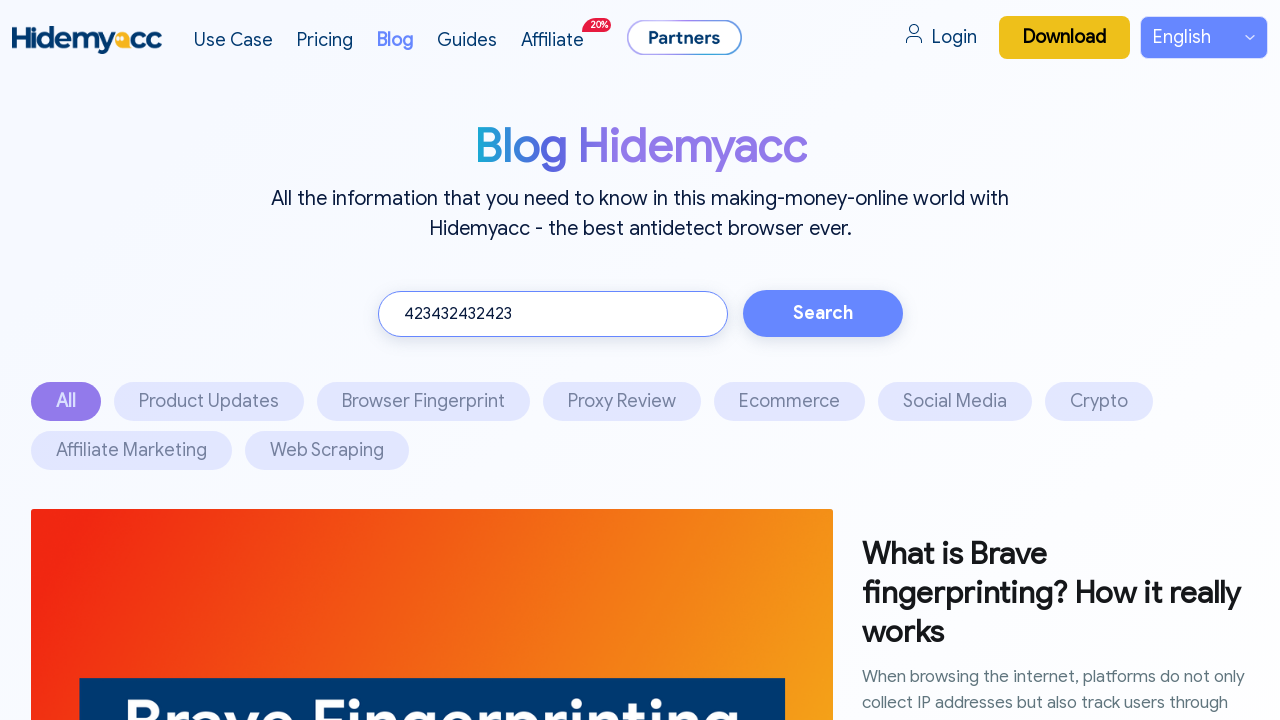

Pressed Enter to submit search query on input[type="text"]
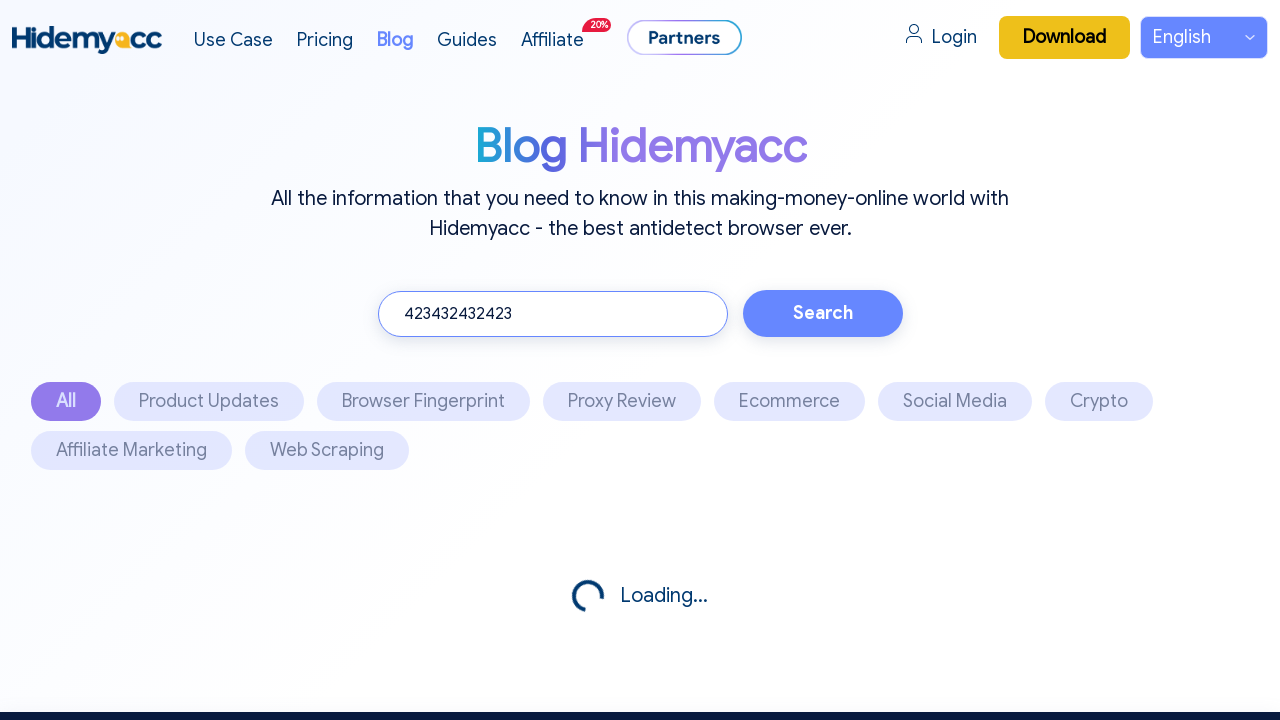

Verified 'No posts found' error message is displayed
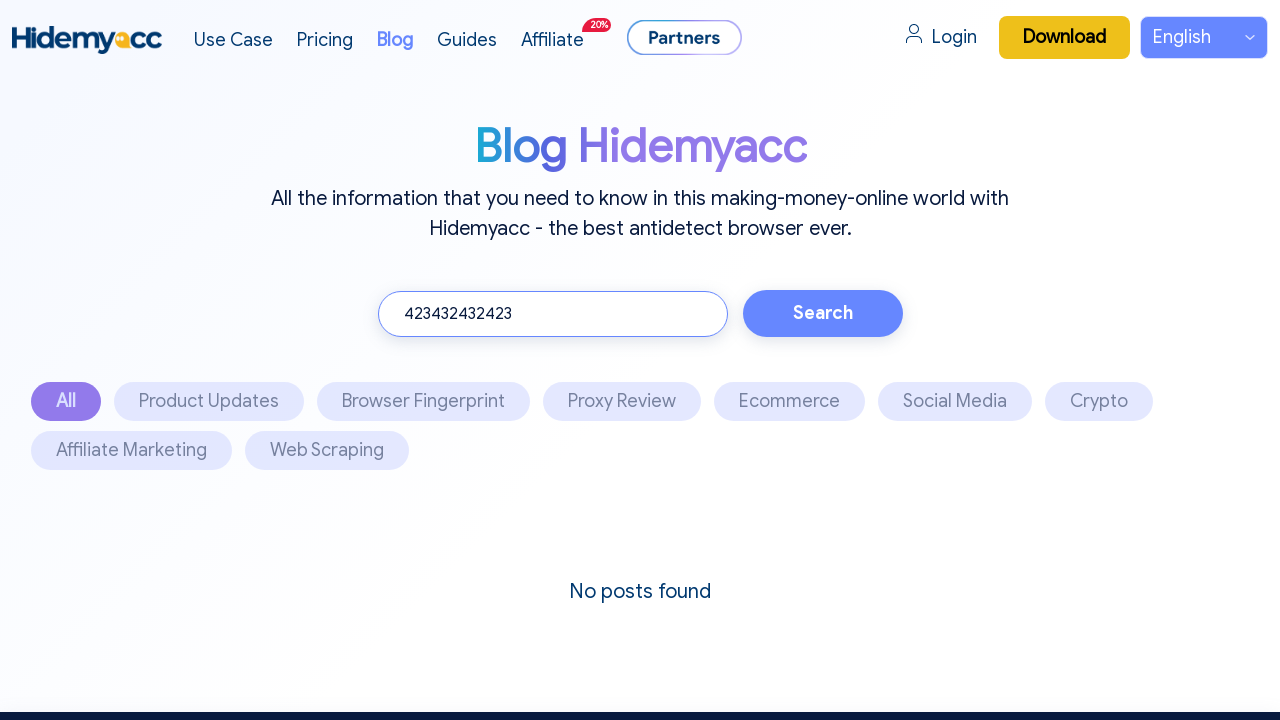

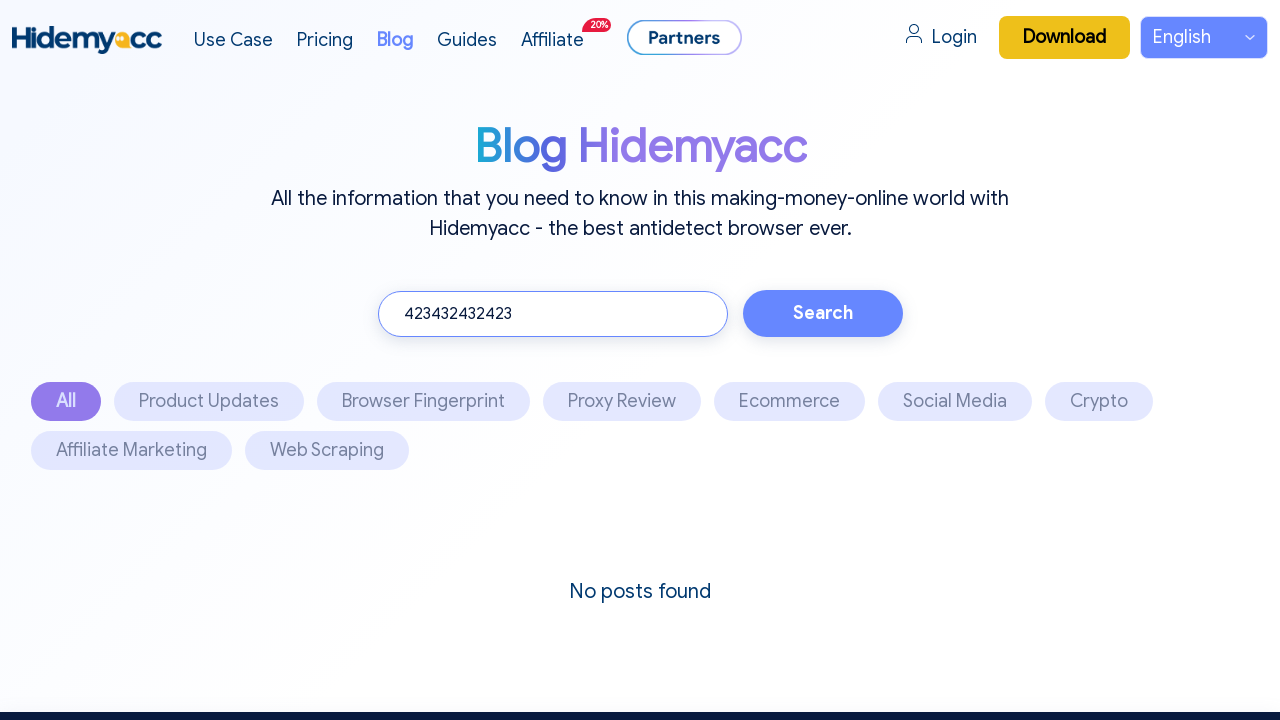